Tests various visibility states of elements by clicking a hide button and verifying different CSS visibility properties including hidden, zero-width, overlapped, opacity, visibility hidden, display none, and offscreen elements.

Starting URL: http://www.uitestingplayground.com/visibility

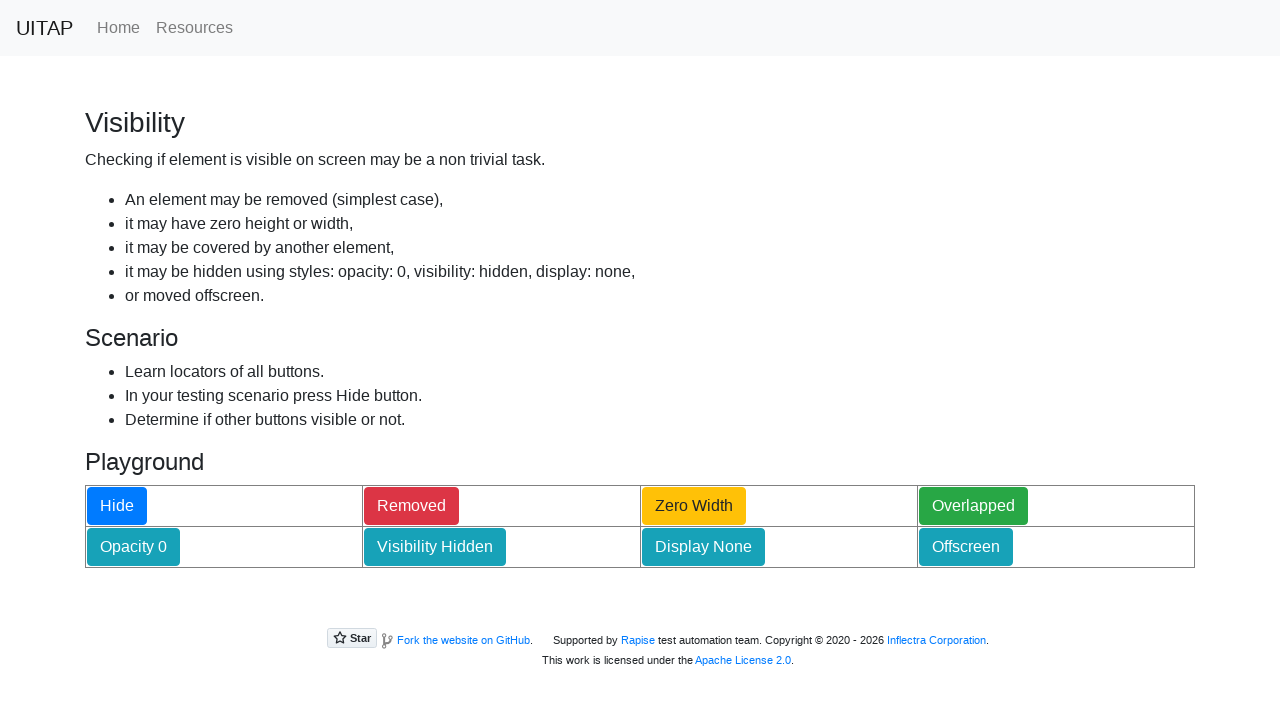

Located hide button element
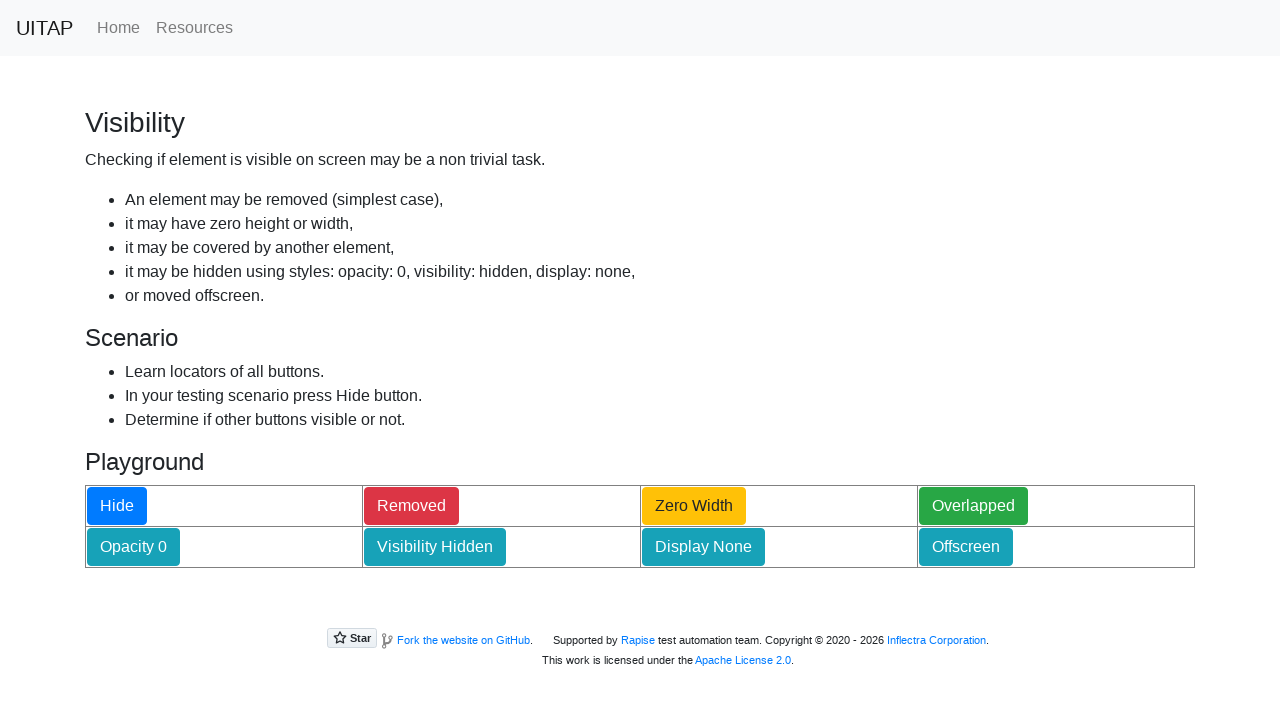

Located removed button element
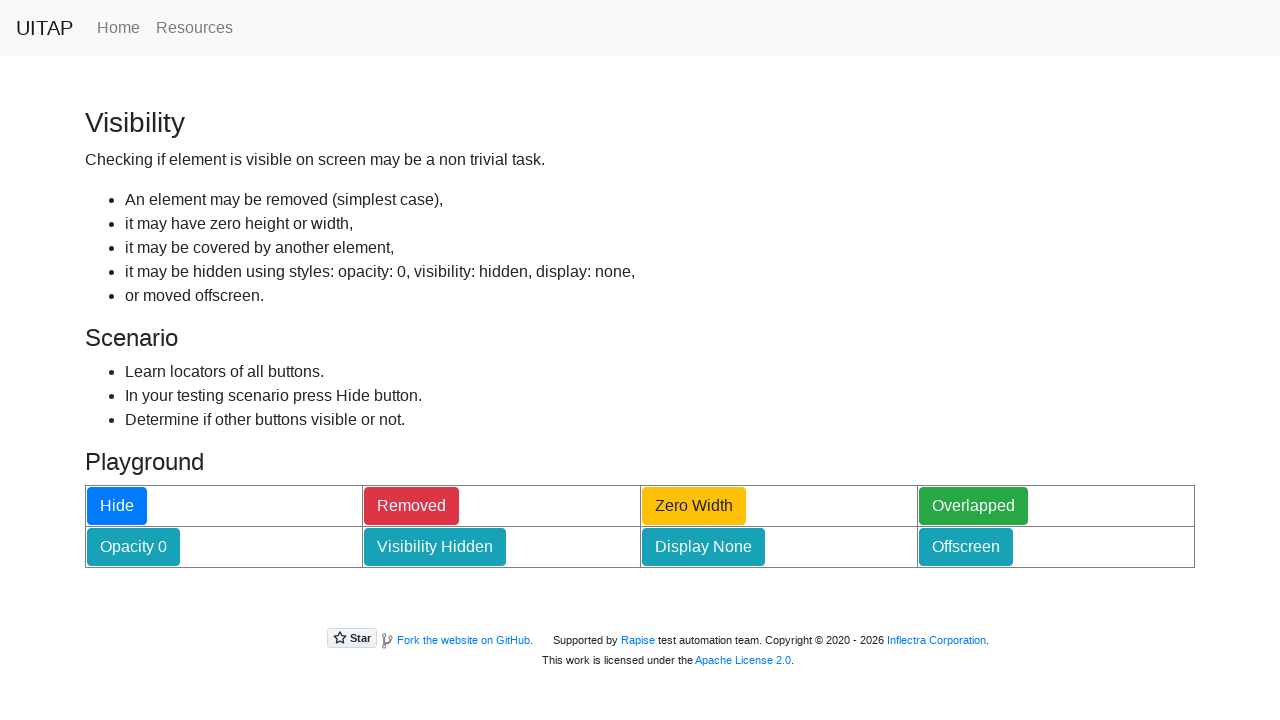

Located zero-width button element
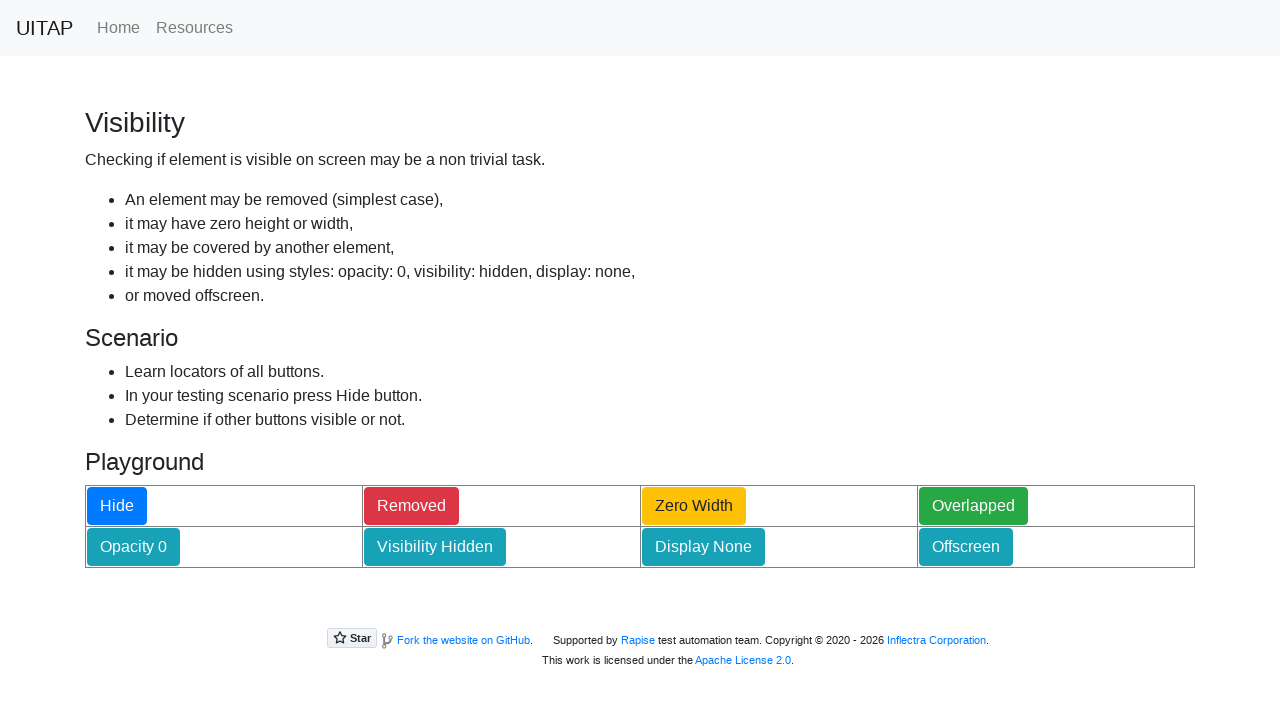

Located overlapped button element
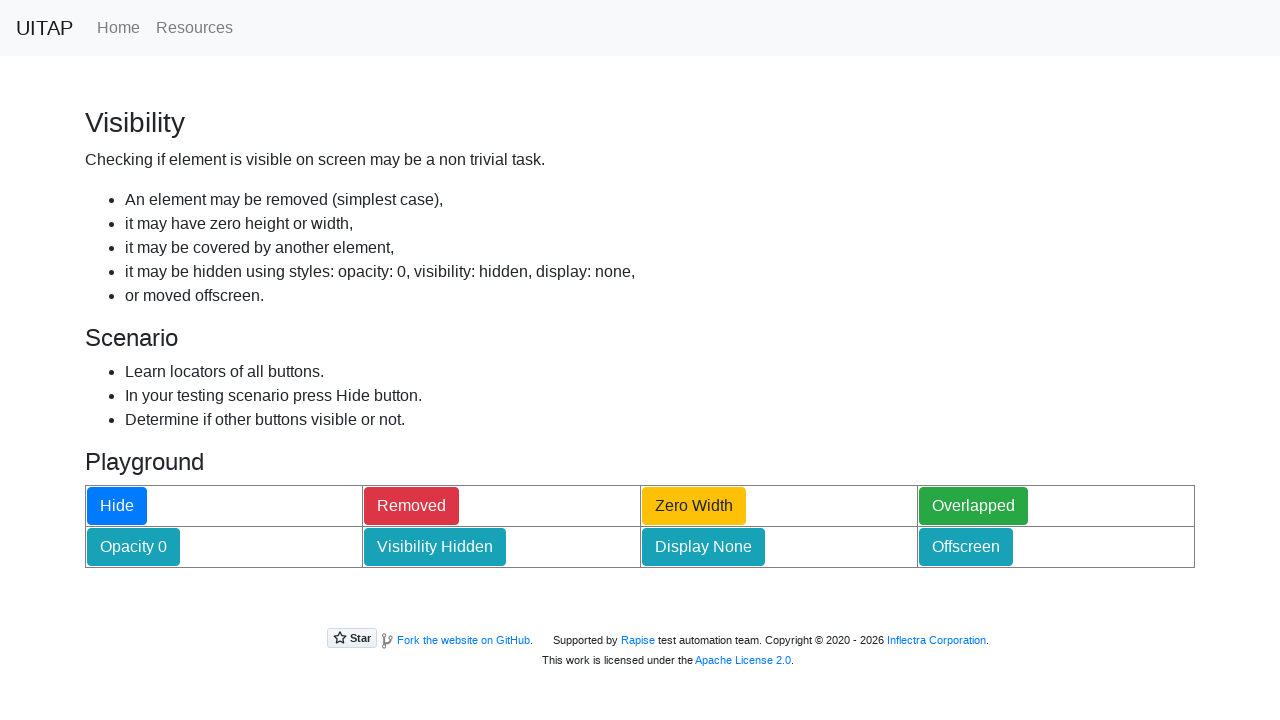

Located opacity/transparent button element
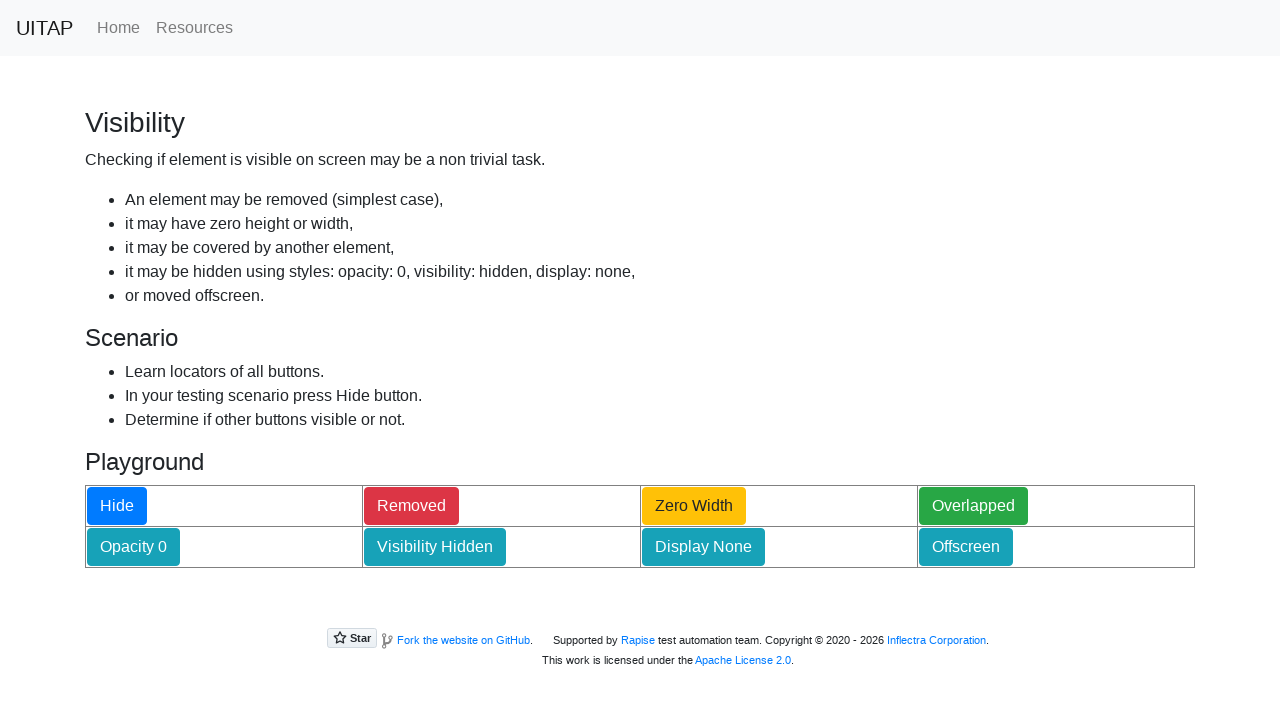

Located visibility-hidden button element
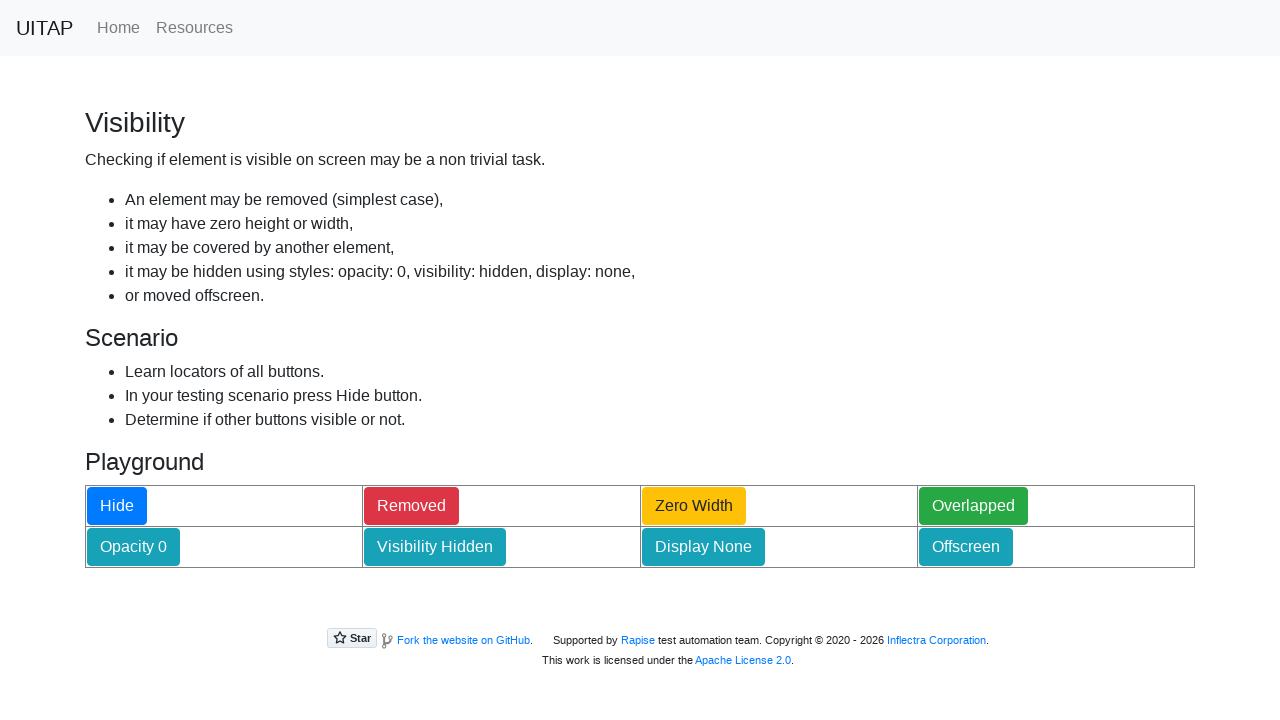

Located display-none button element
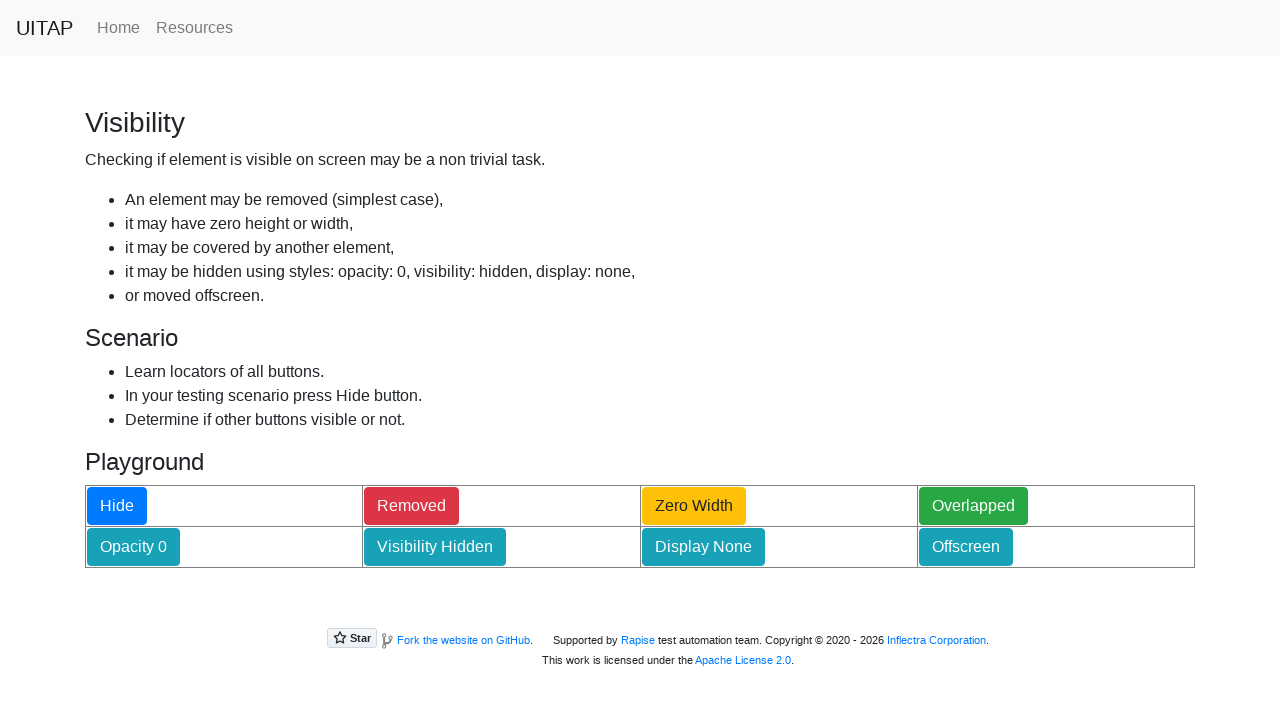

Located offscreen button element
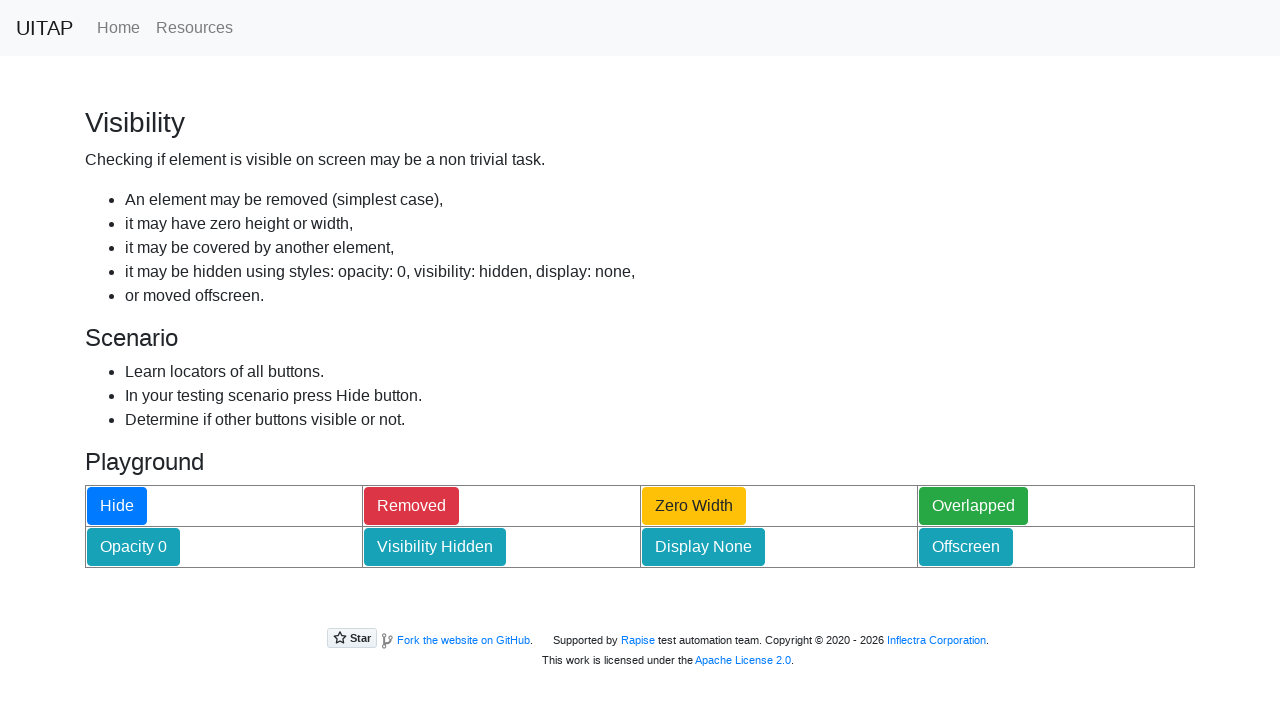

Verified hide button is initially visible
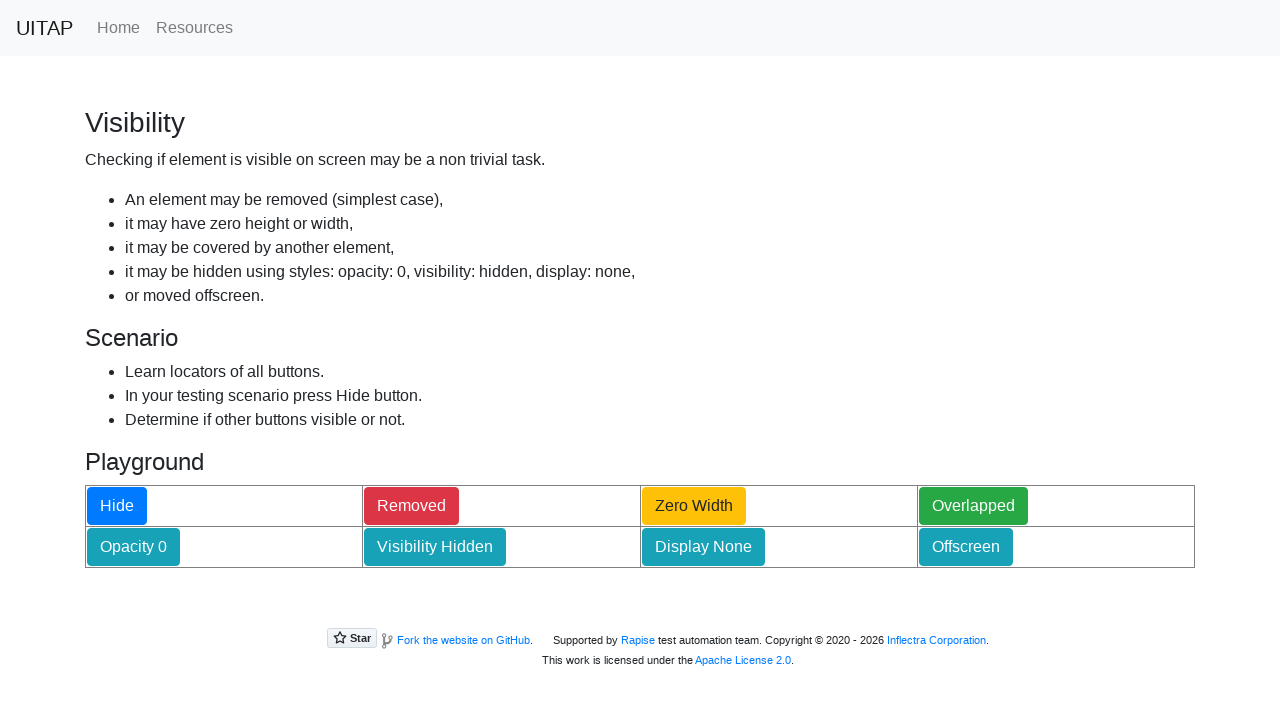

Verified removed button is initially visible
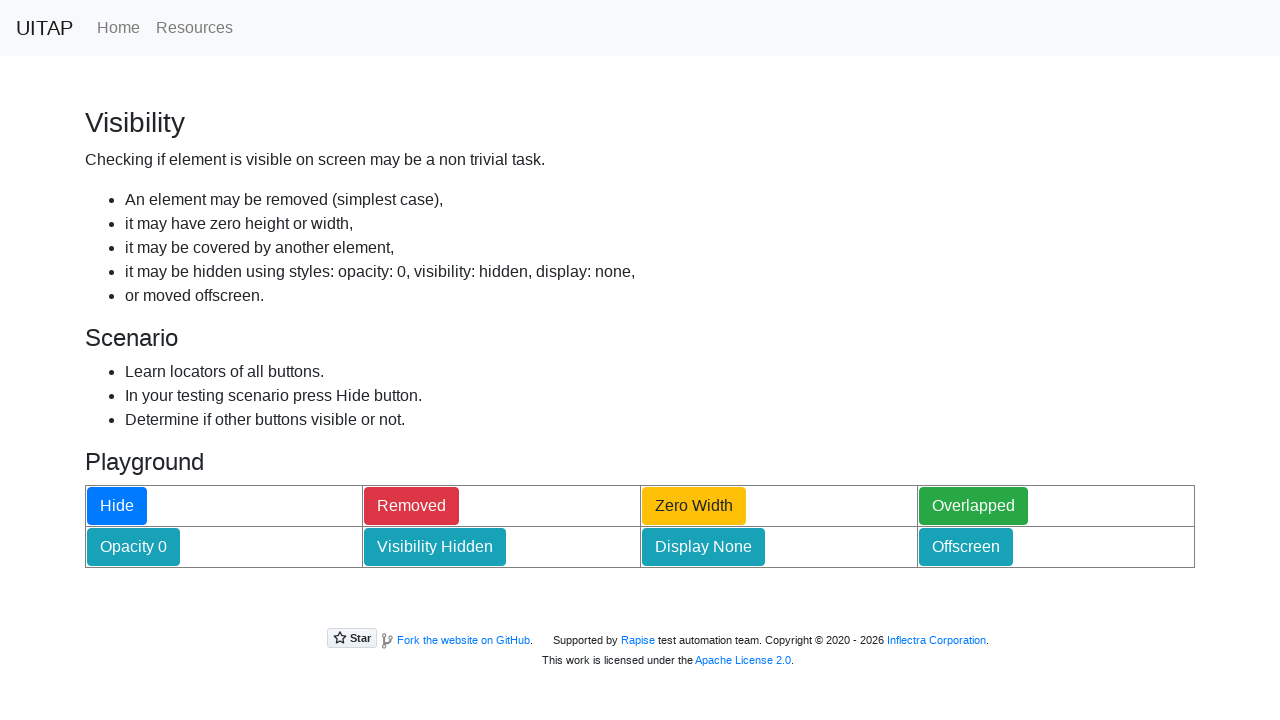

Verified zero-width button is initially visible
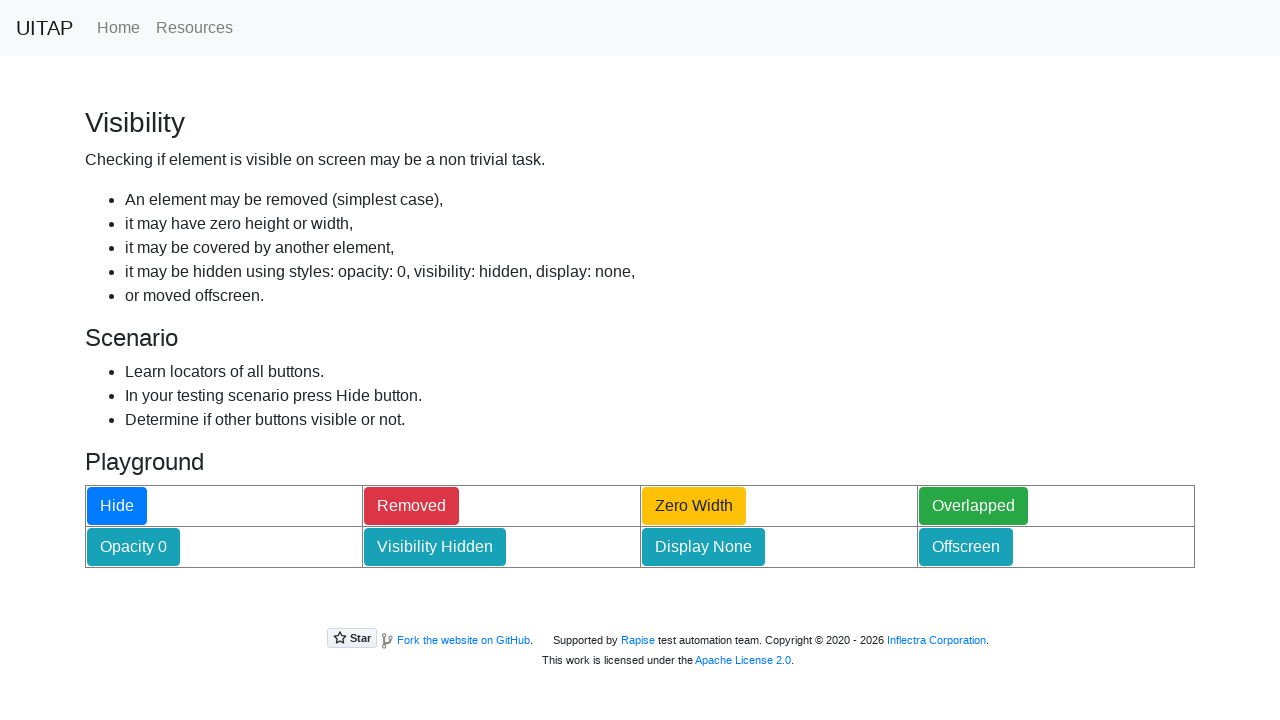

Verified overlapped button is initially visible
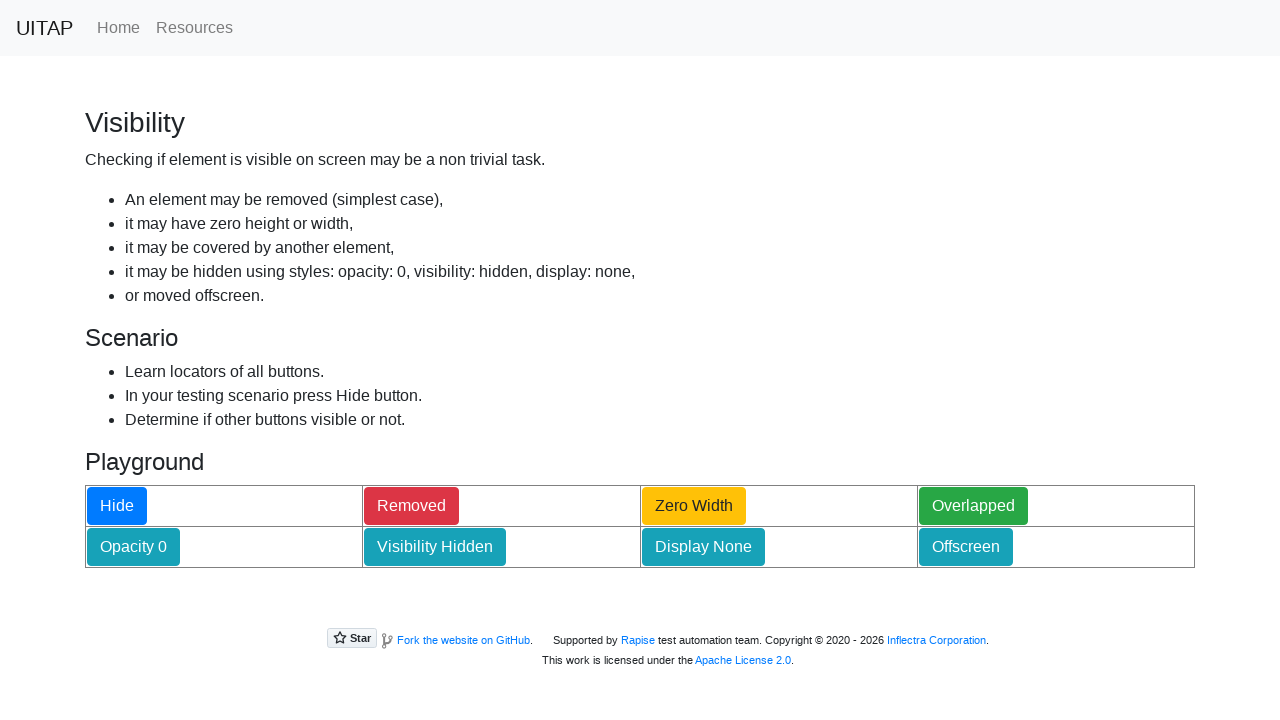

Verified opacity button is initially visible
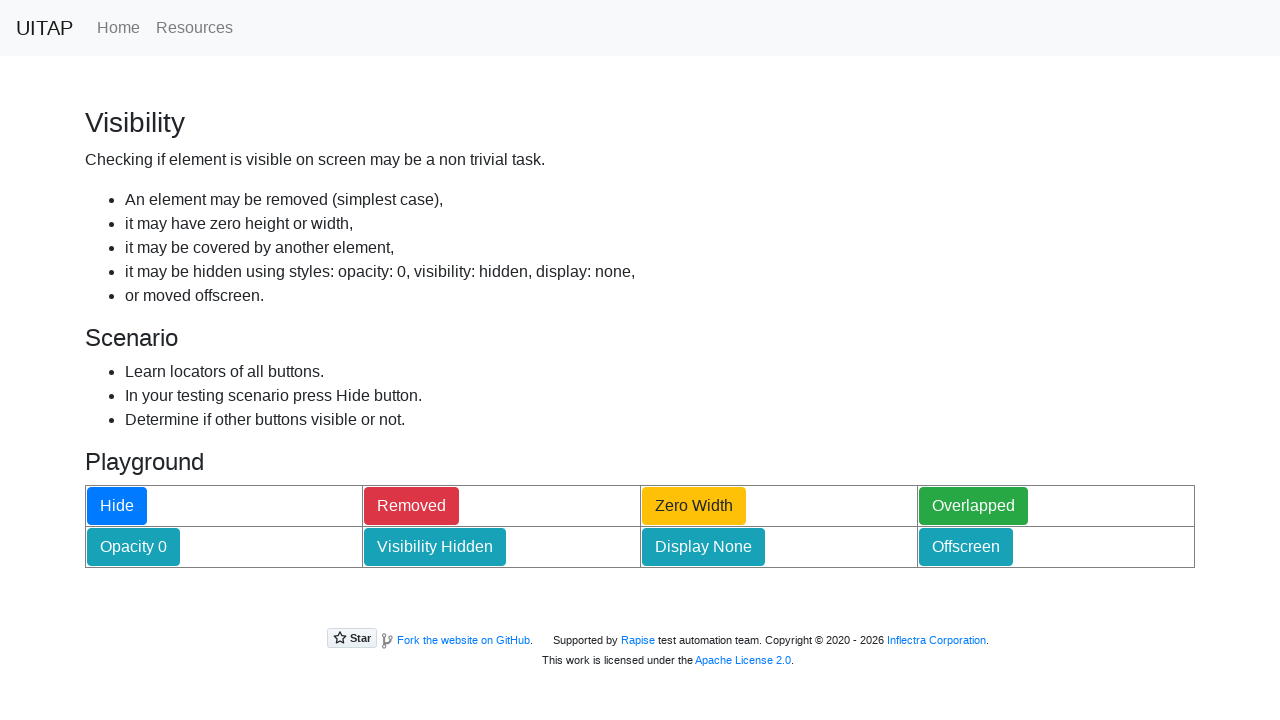

Verified visibility-hidden button is initially visible
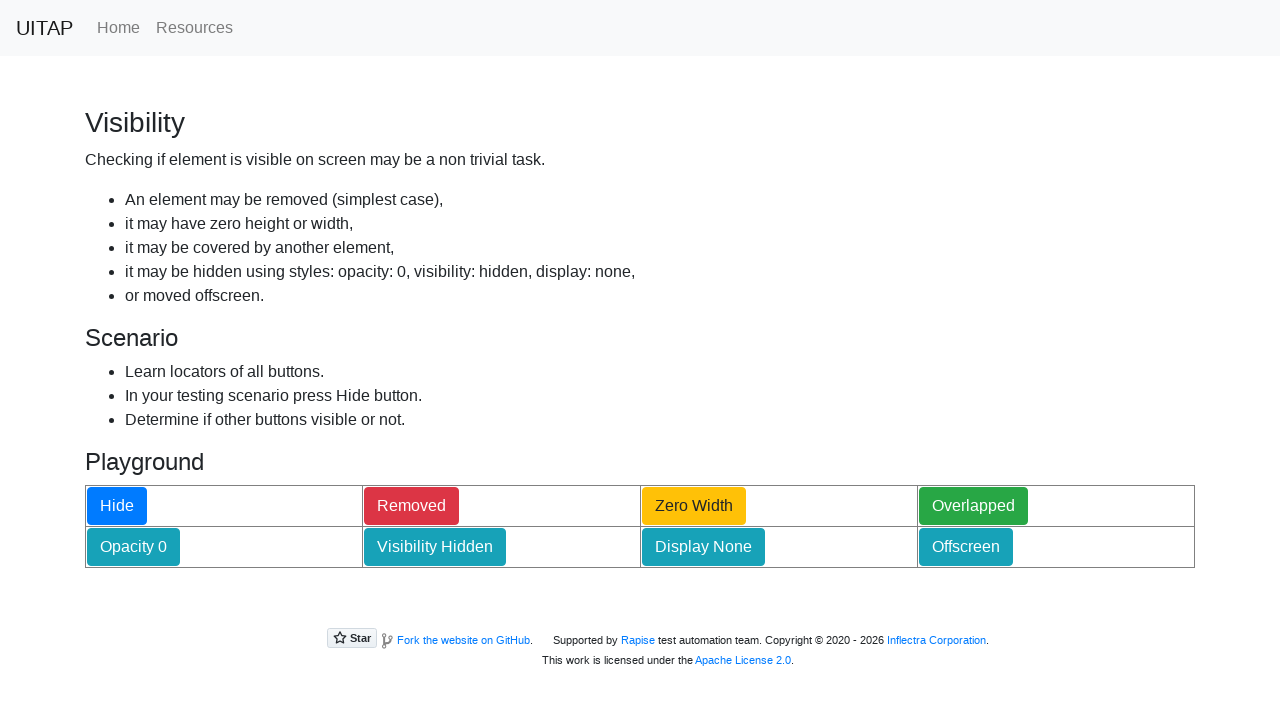

Verified display-none button is initially visible
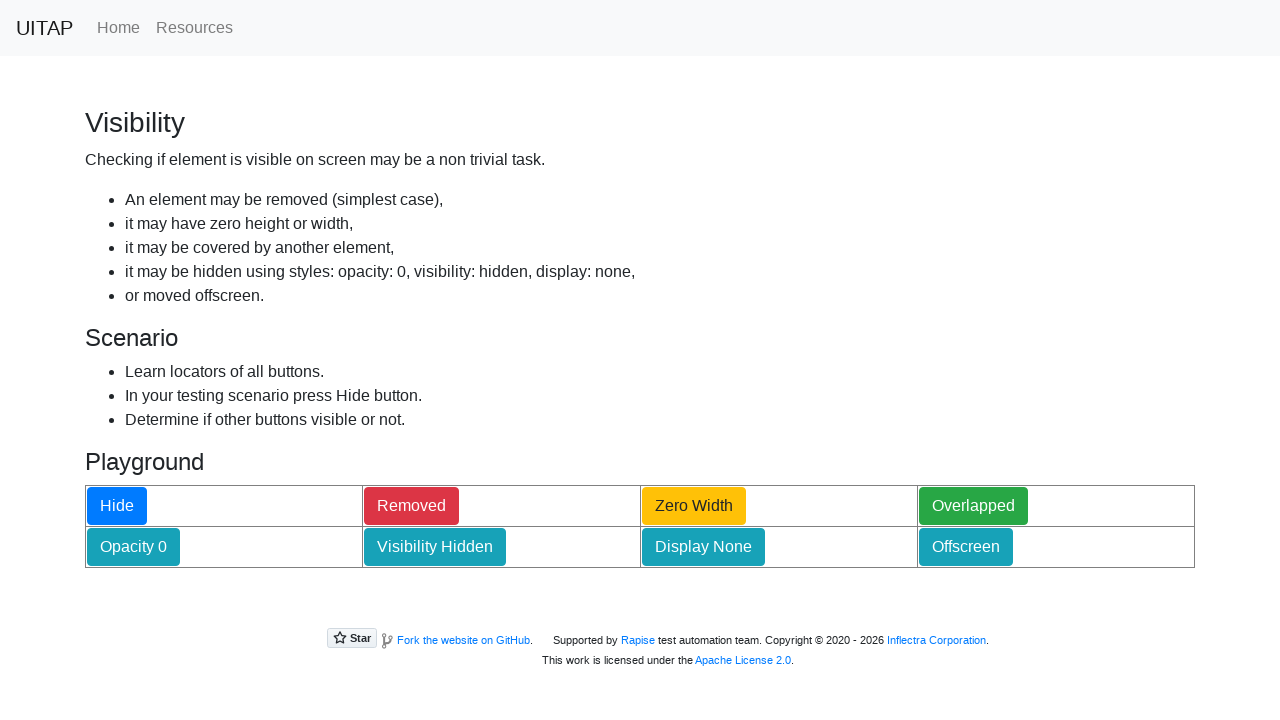

Verified offscreen button is initially visible
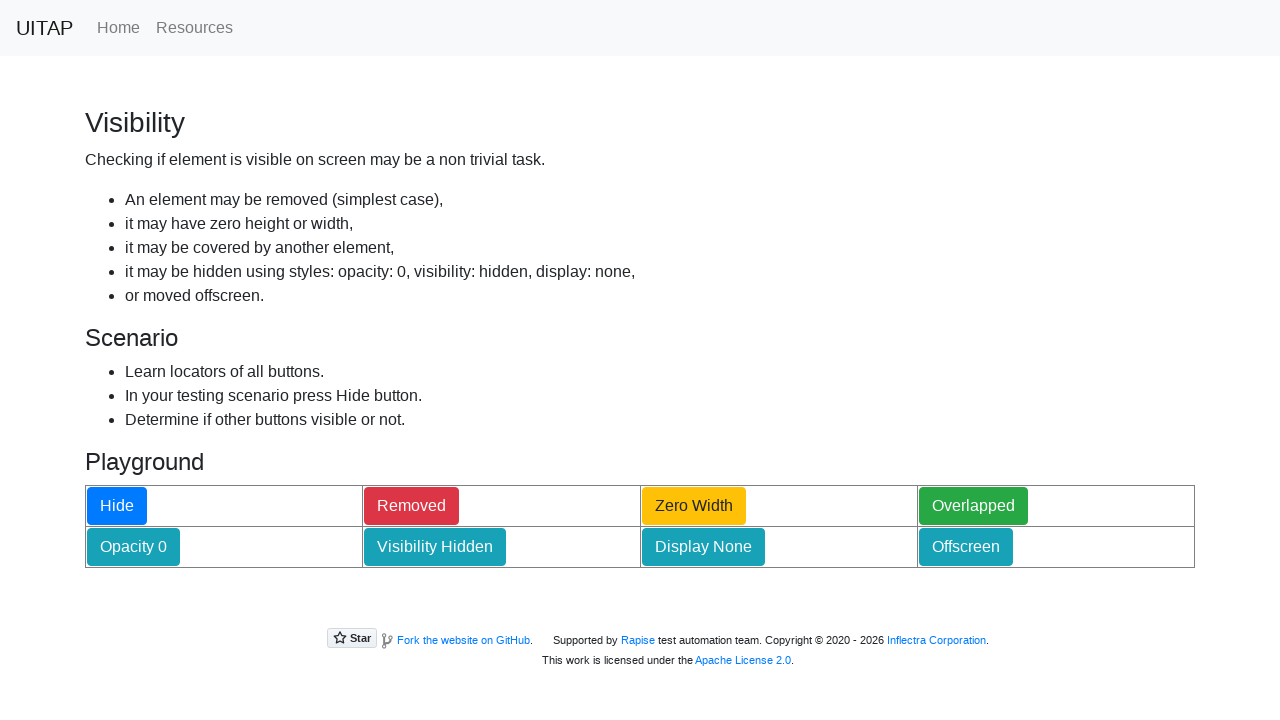

Clicked hide button to trigger visibility changes at (117, 506) on xpath=//button[@id='hideButton']
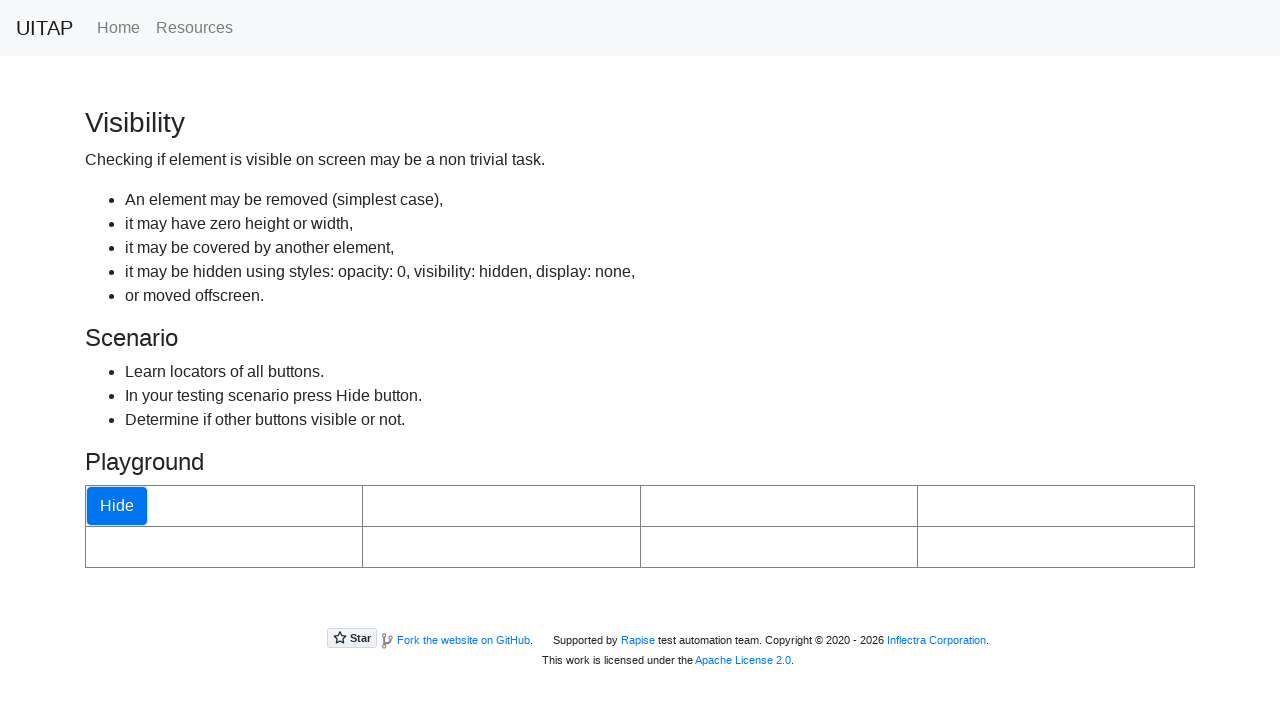

Verified removed button is now hidden
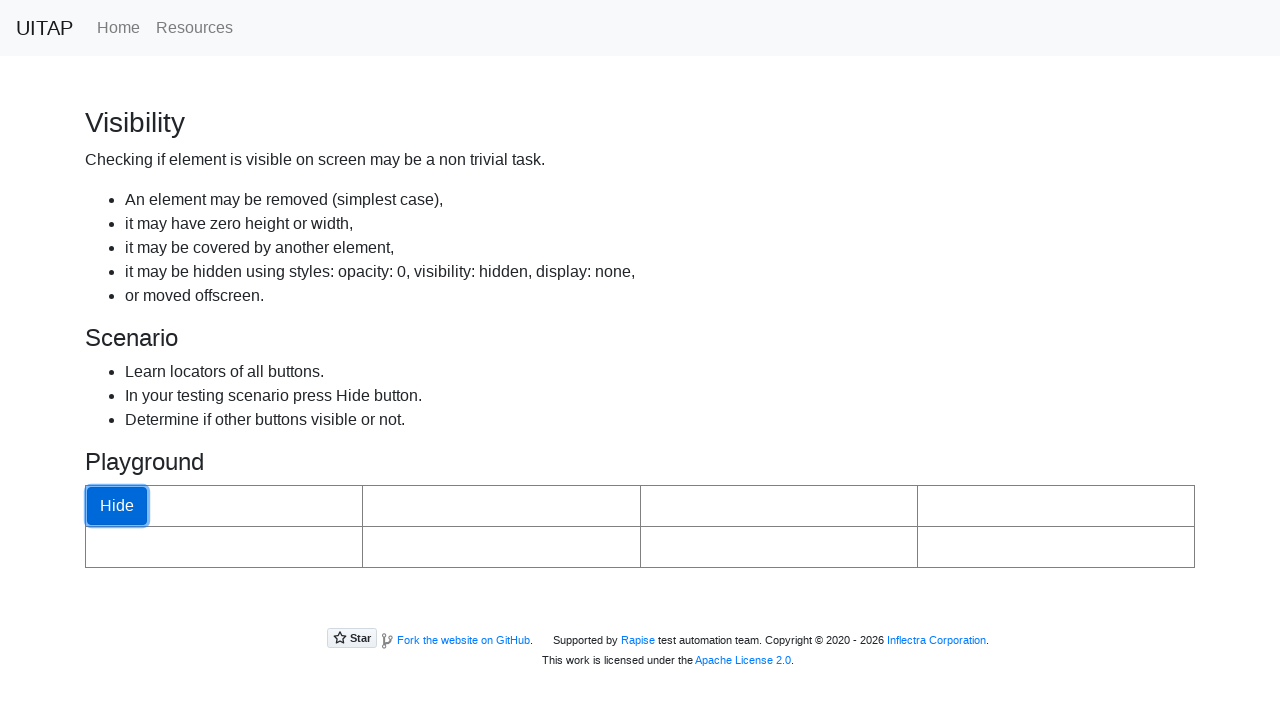

Verified zero-width button has width of 0px
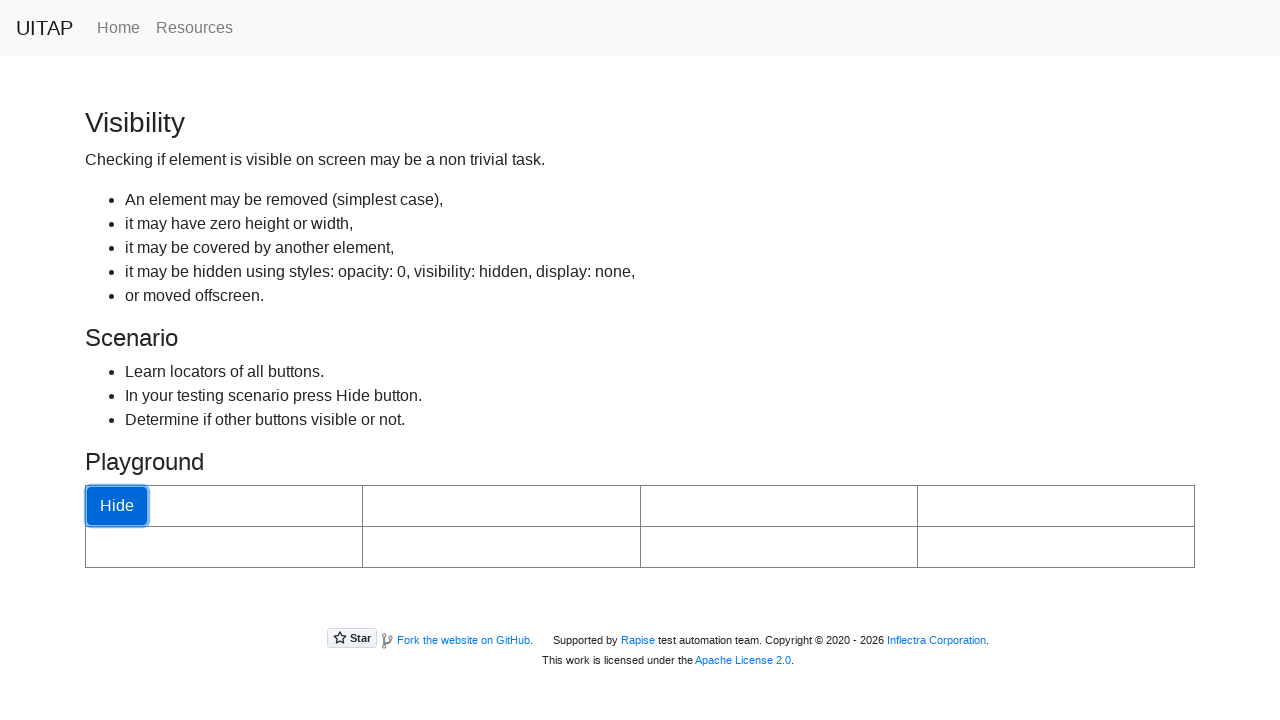

Verified hiding layer is visible and overlapping button
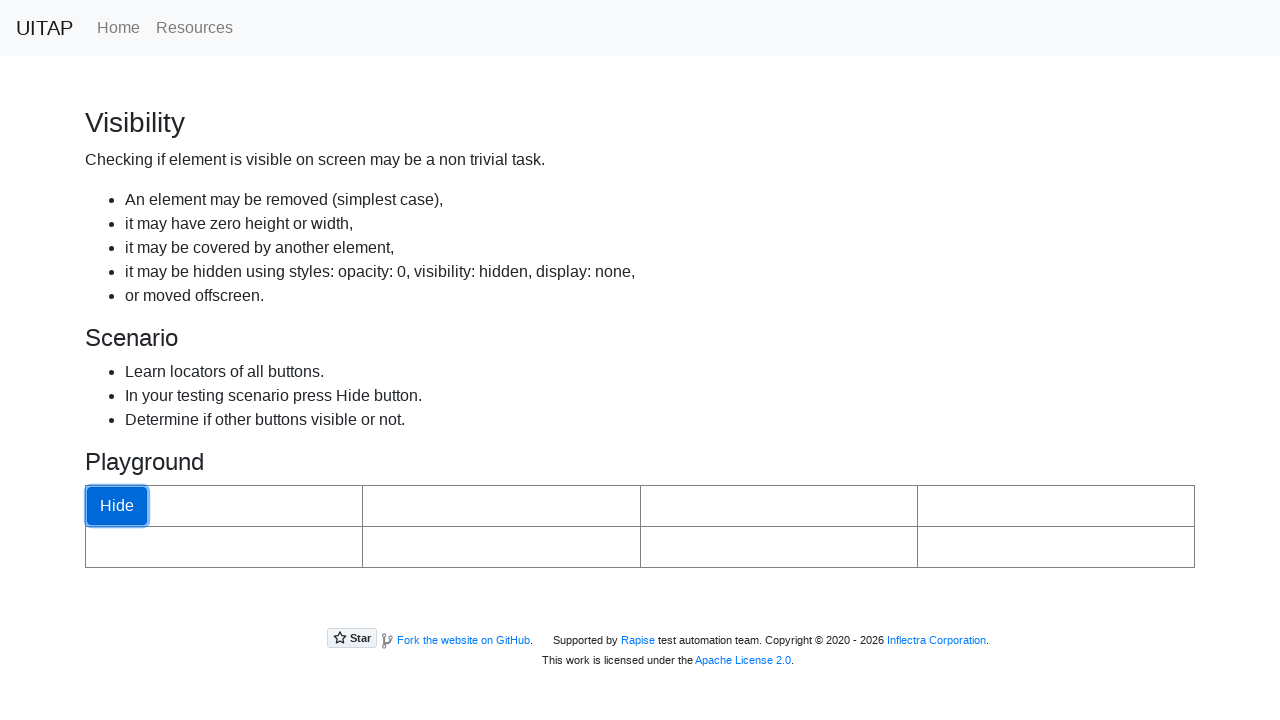

Verified opacity button has opacity of 0
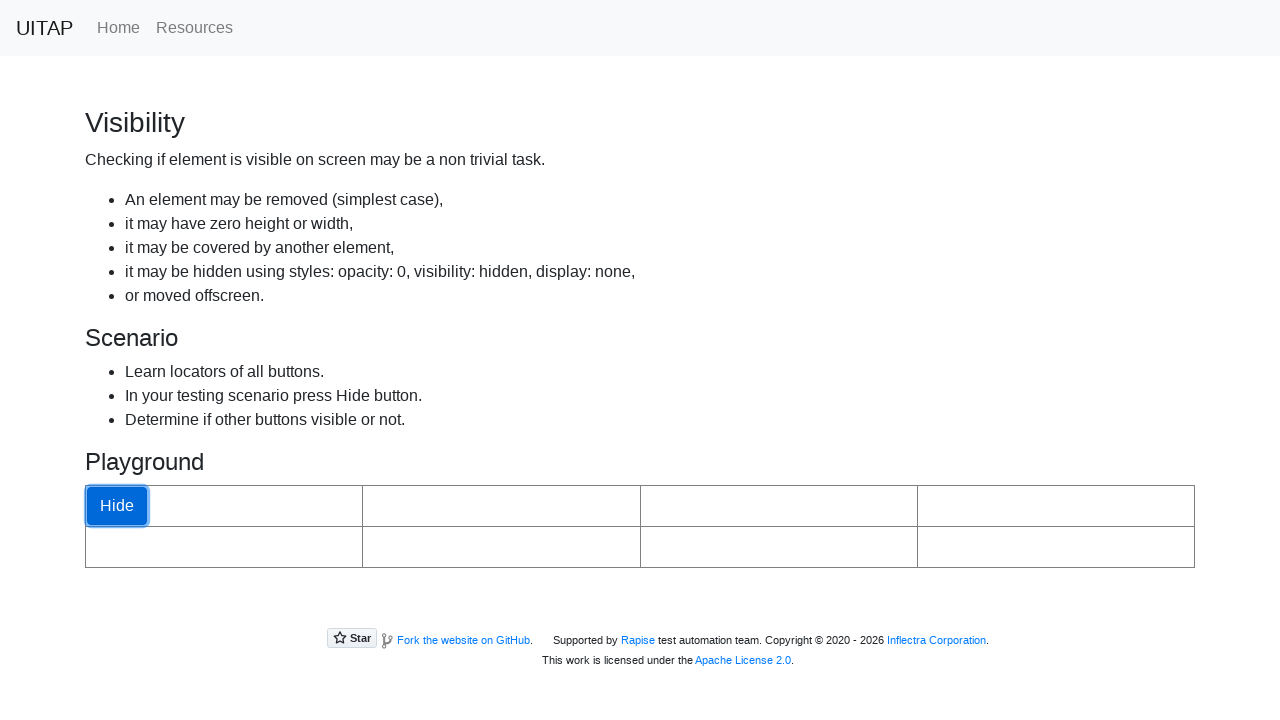

Verified visibility-hidden button has visibility: hidden CSS property
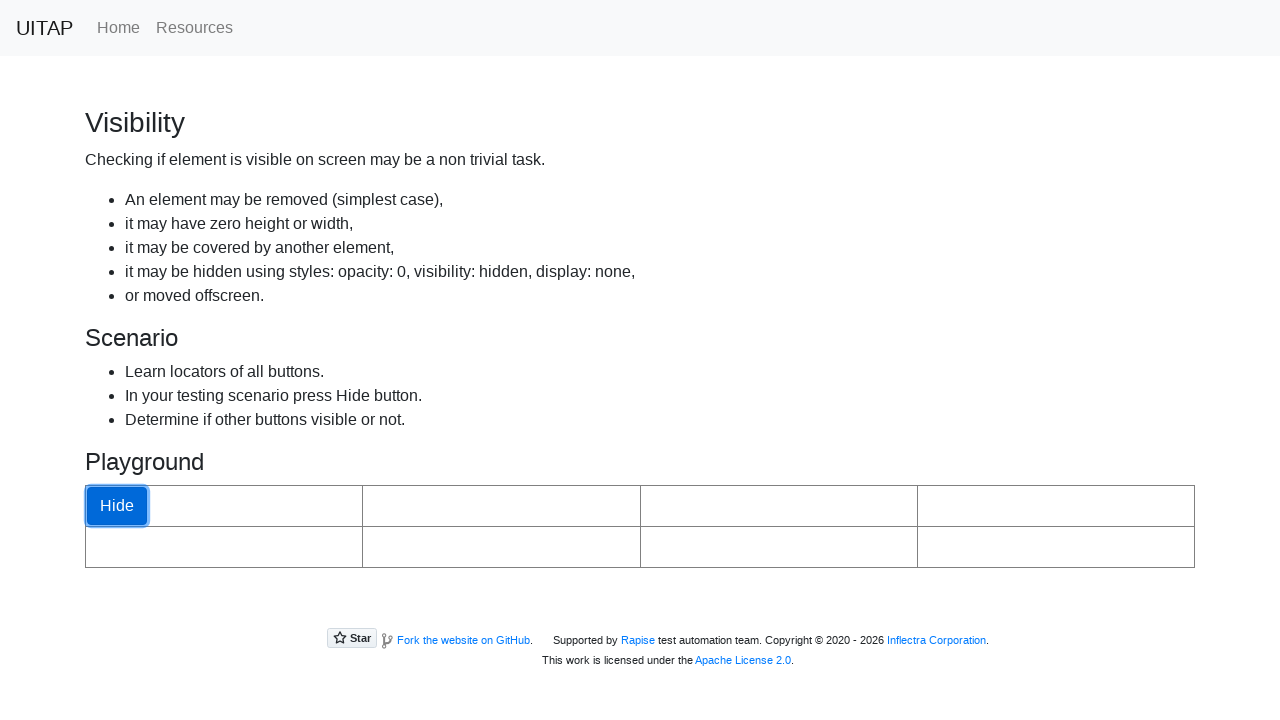

Verified display-none button has display: none CSS property
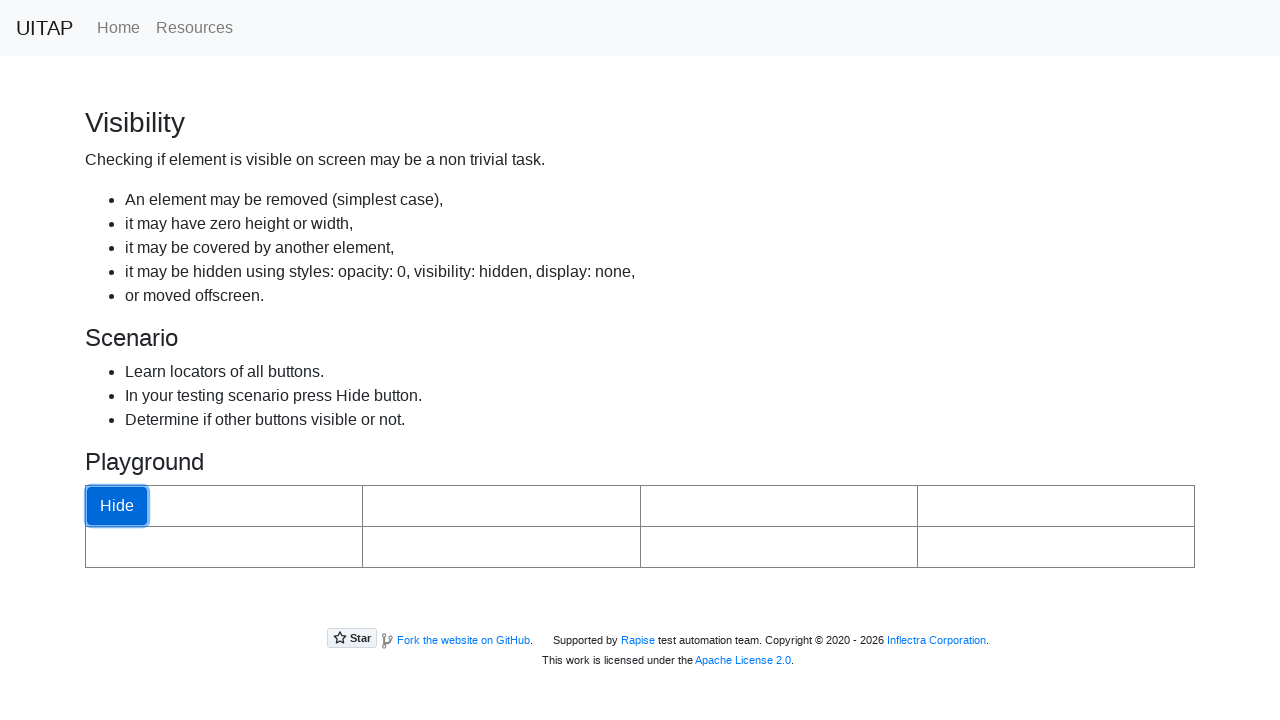

Verified offscreen button has position: absolute CSS property
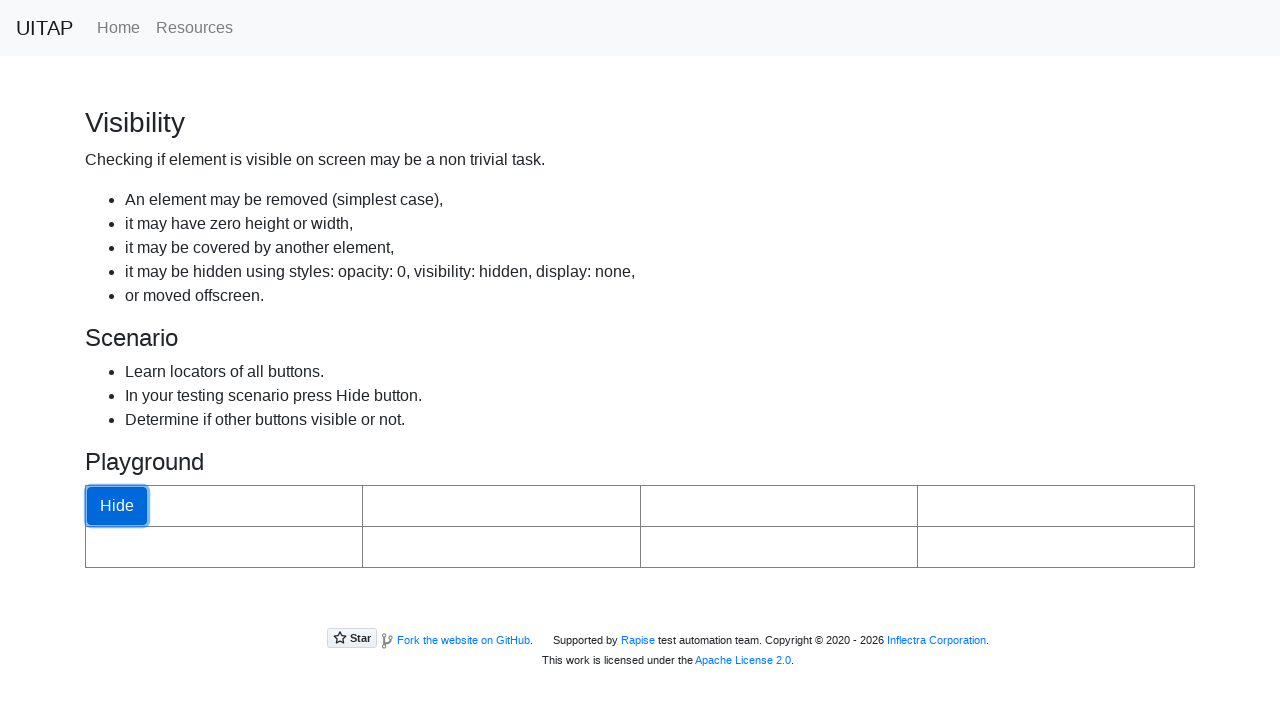

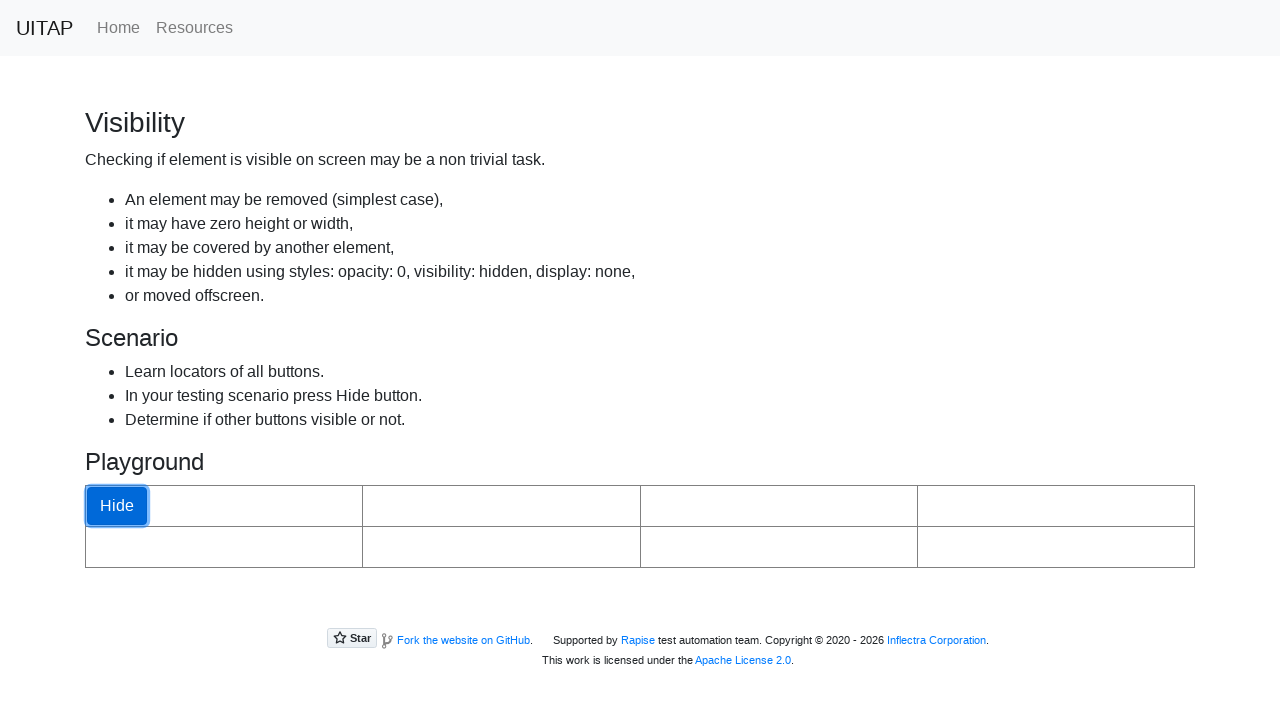